Tests drawing functionality on Kleki online paint application by performing mouse drag actions on the canvas to draw a square-like shape

Starting URL: https://kleki.com/

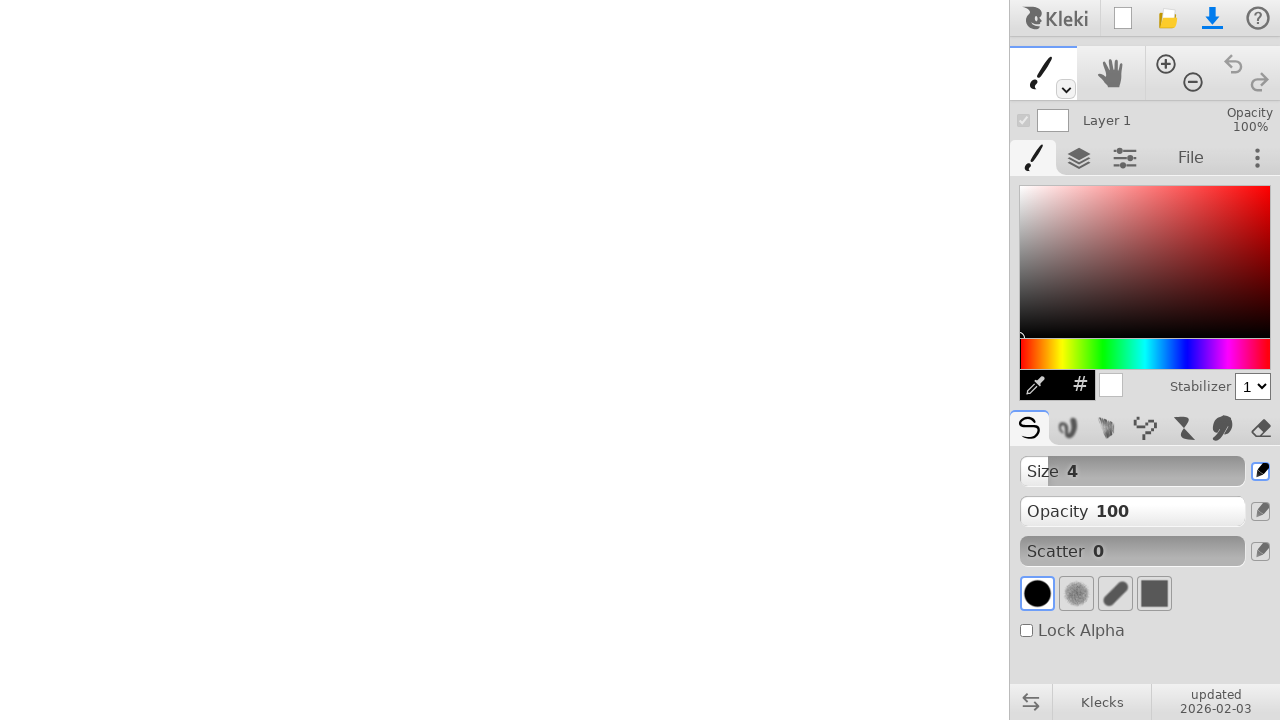

Canvas element loaded on Kleki paint application
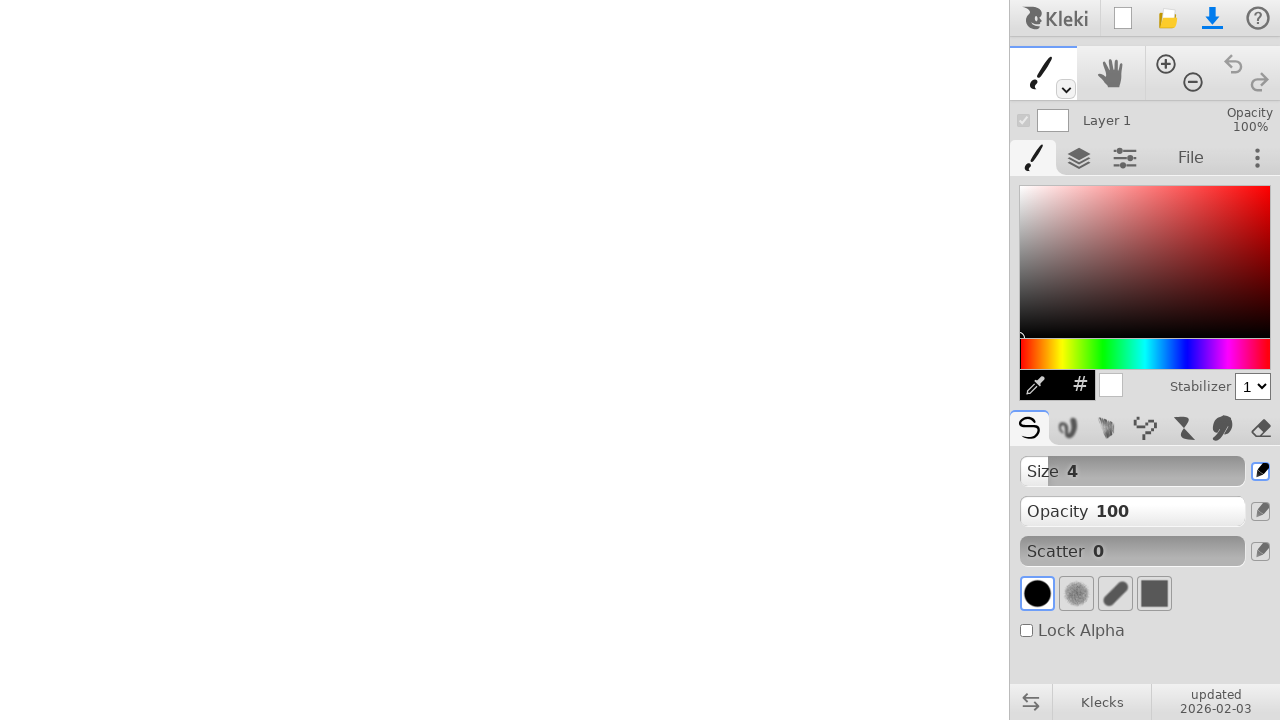

Located the canvas element
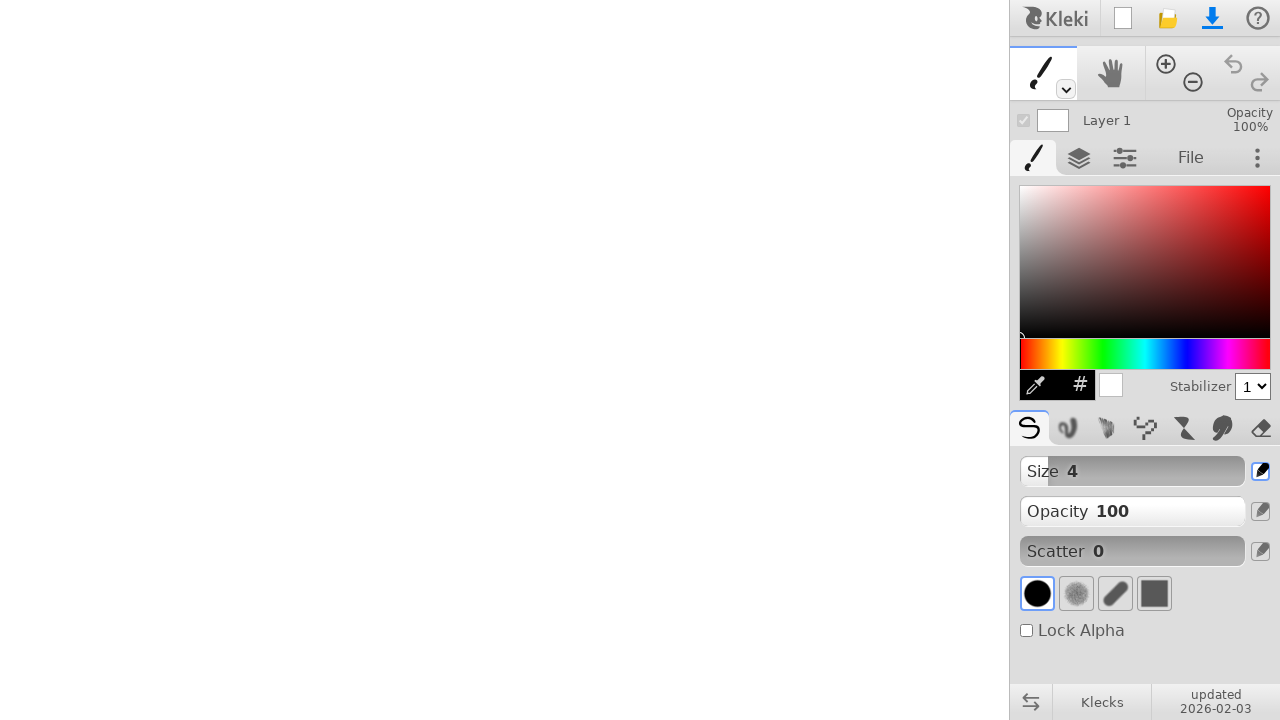

Calculated canvas center position for drawing
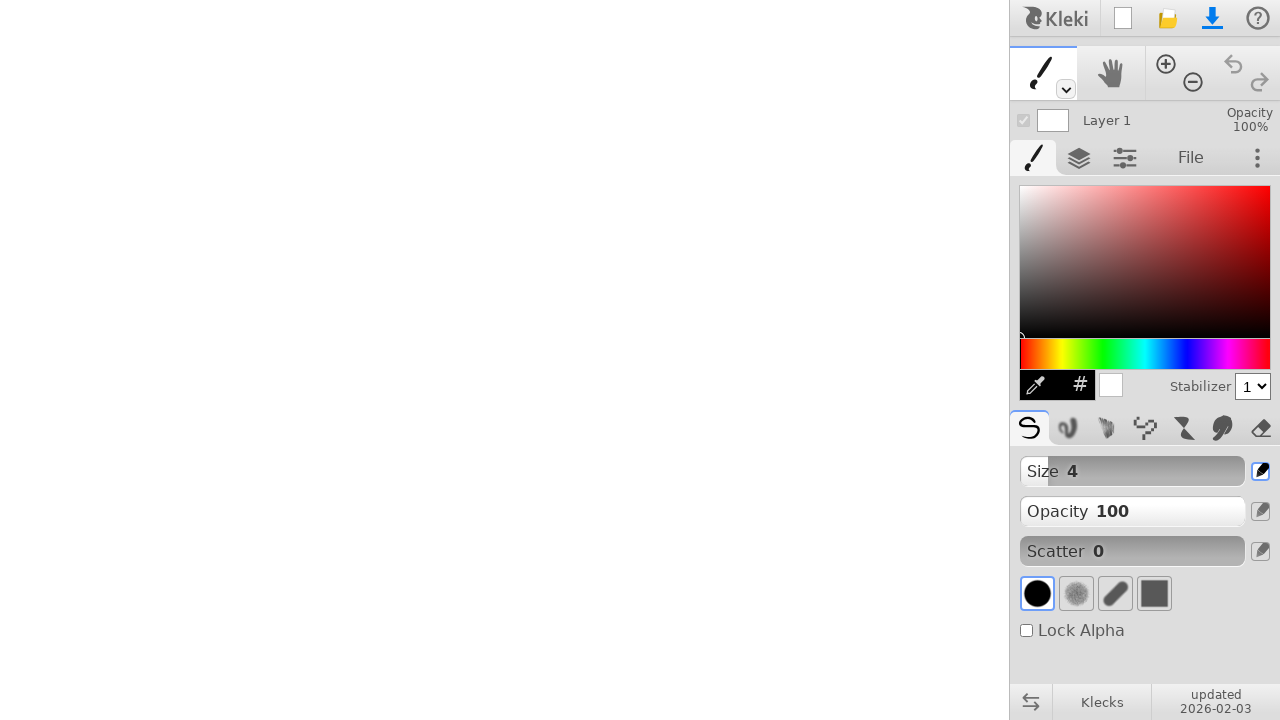

Moved mouse to canvas center at (504, 360)
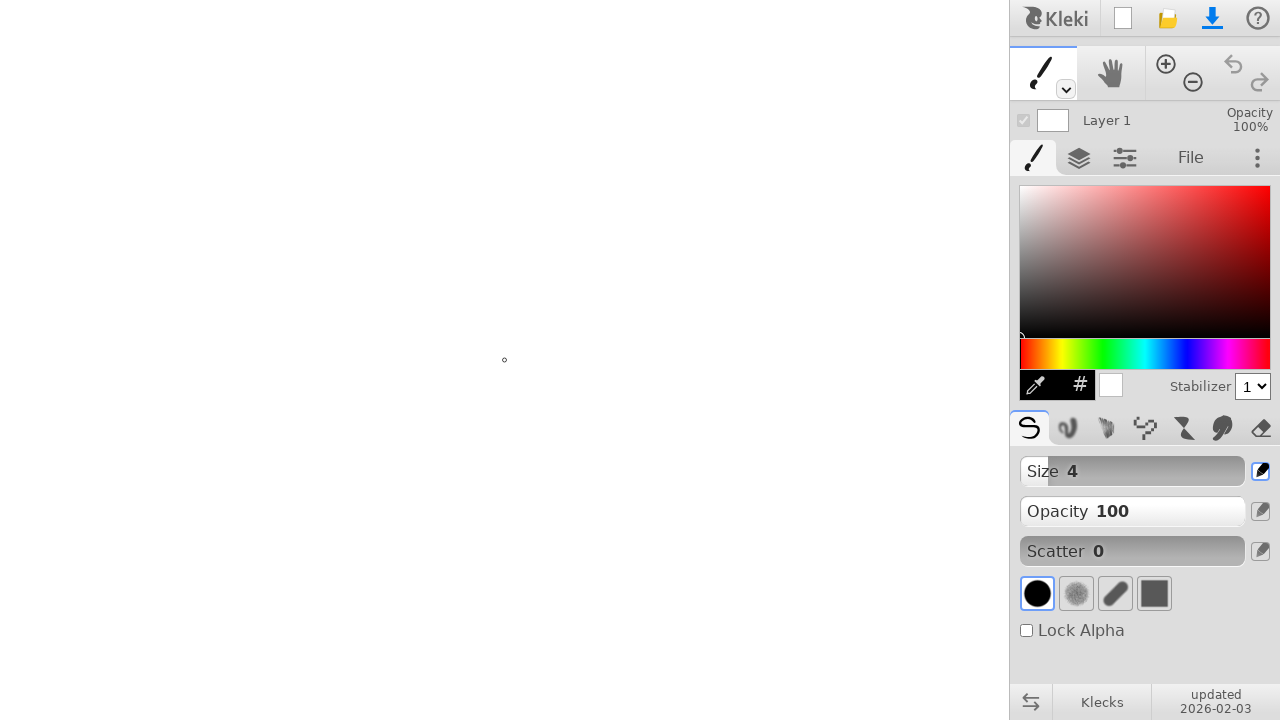

Pressed mouse button down to start drawing at (504, 360)
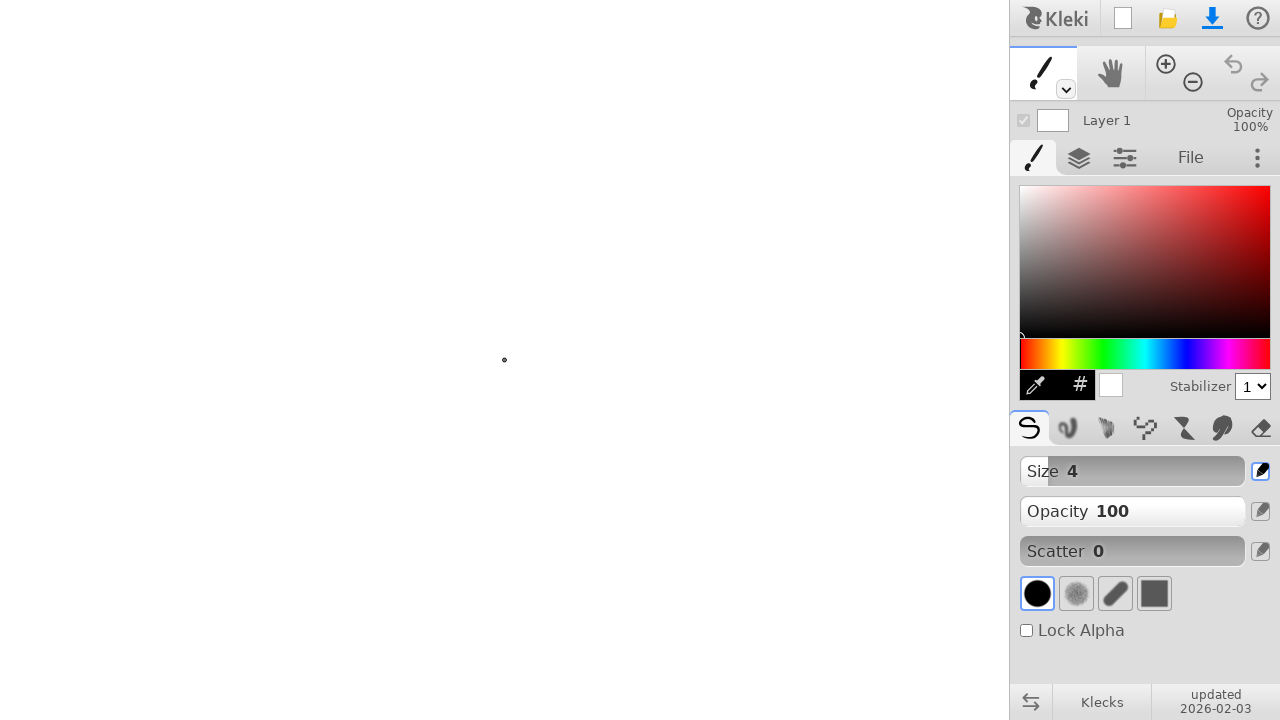

Drew horizontal line to the right at (584, 360)
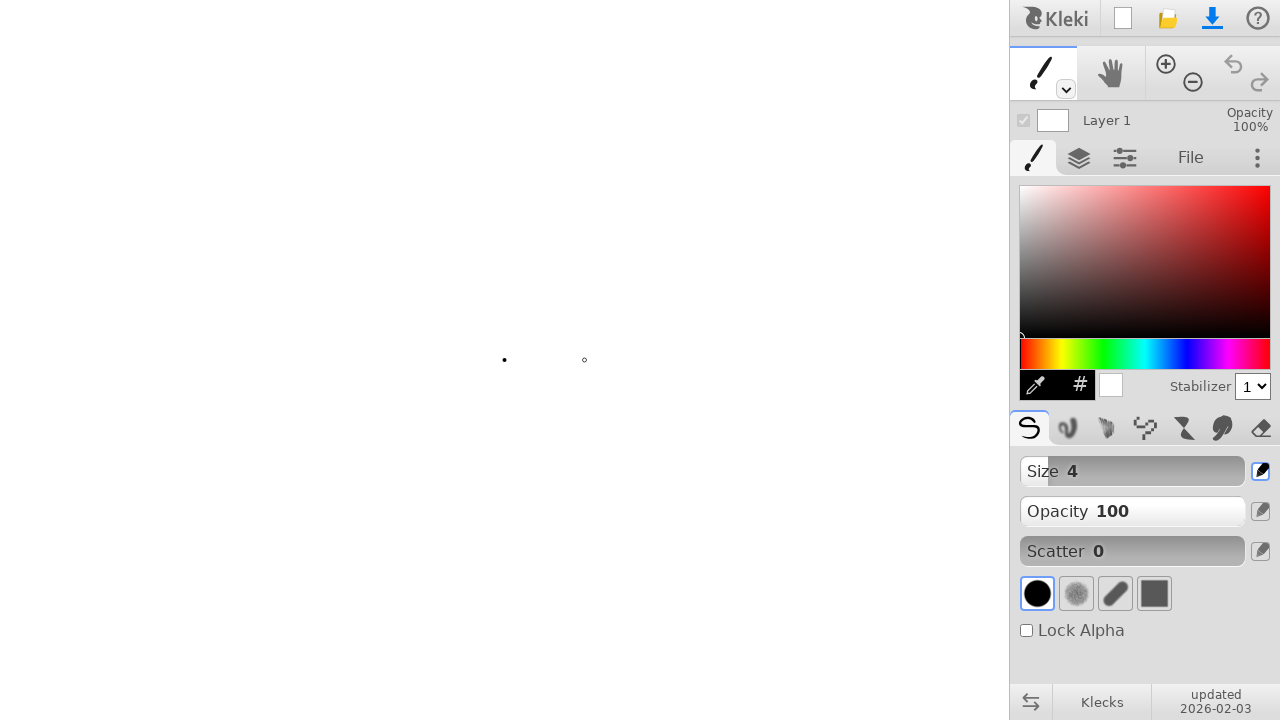

Released mouse button to complete first line at (584, 360)
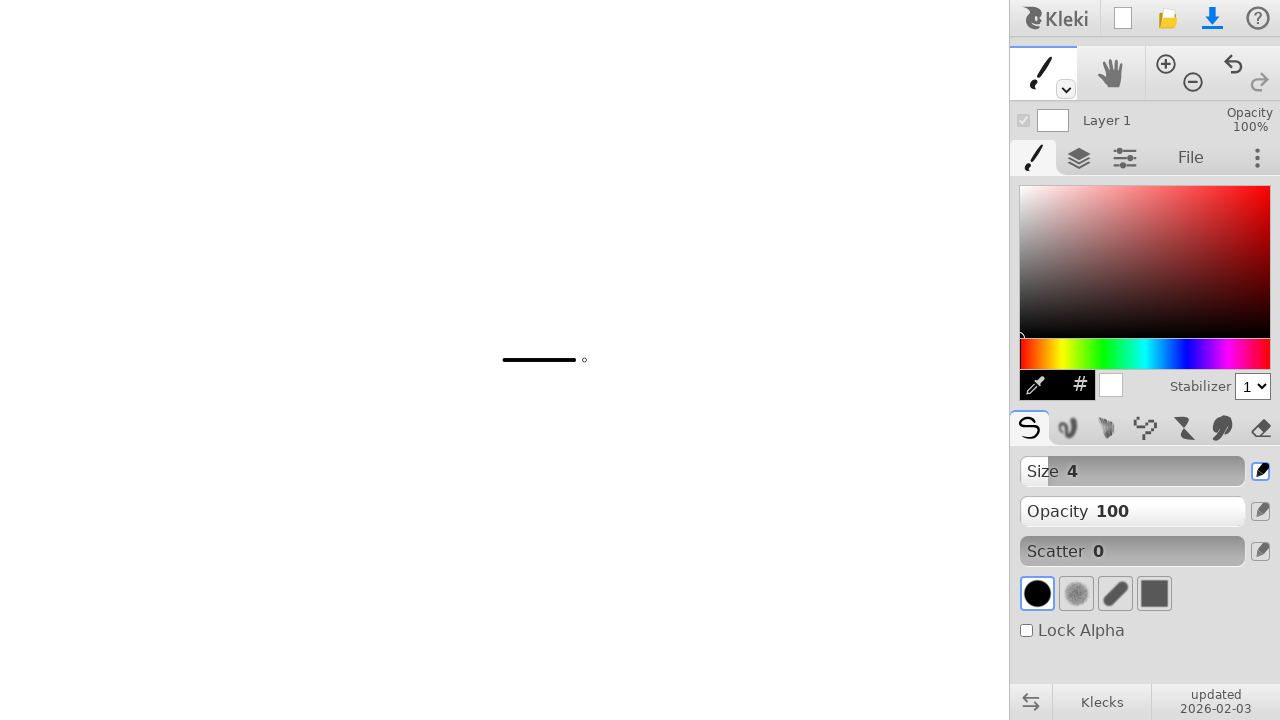

Moved mouse to right endpoint of first line at (584, 360)
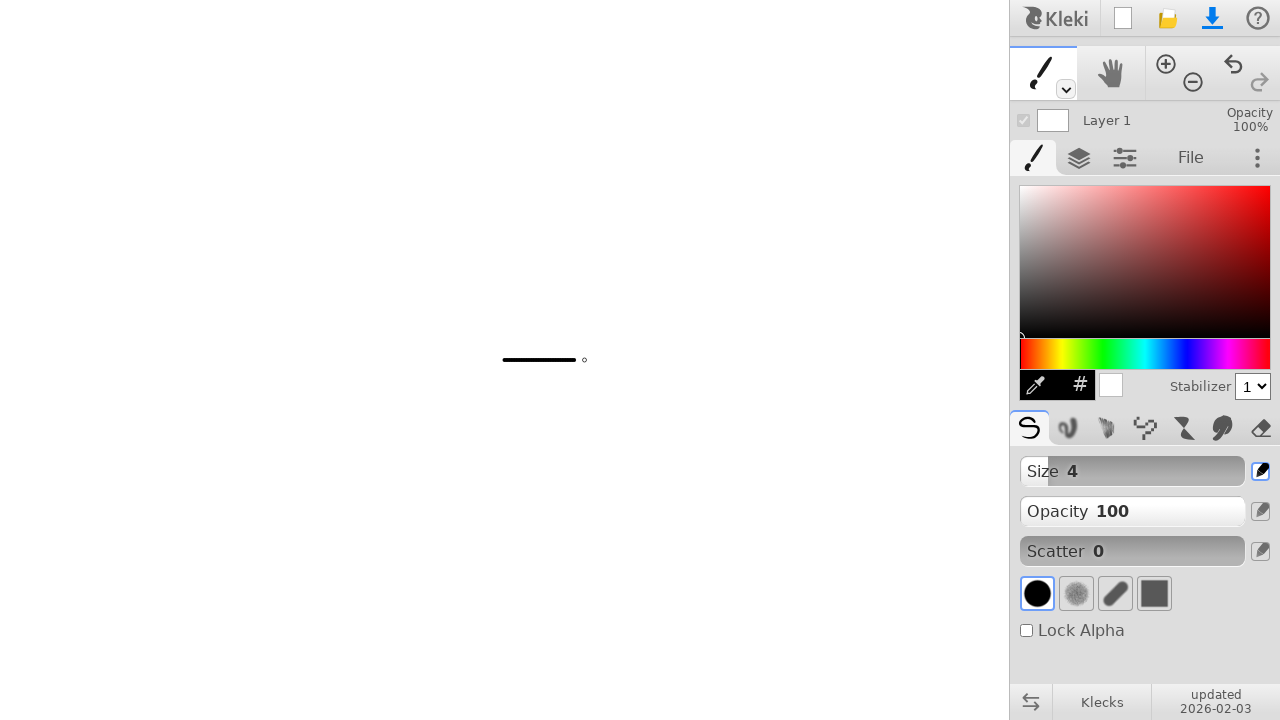

Pressed mouse button down to start second line at (584, 360)
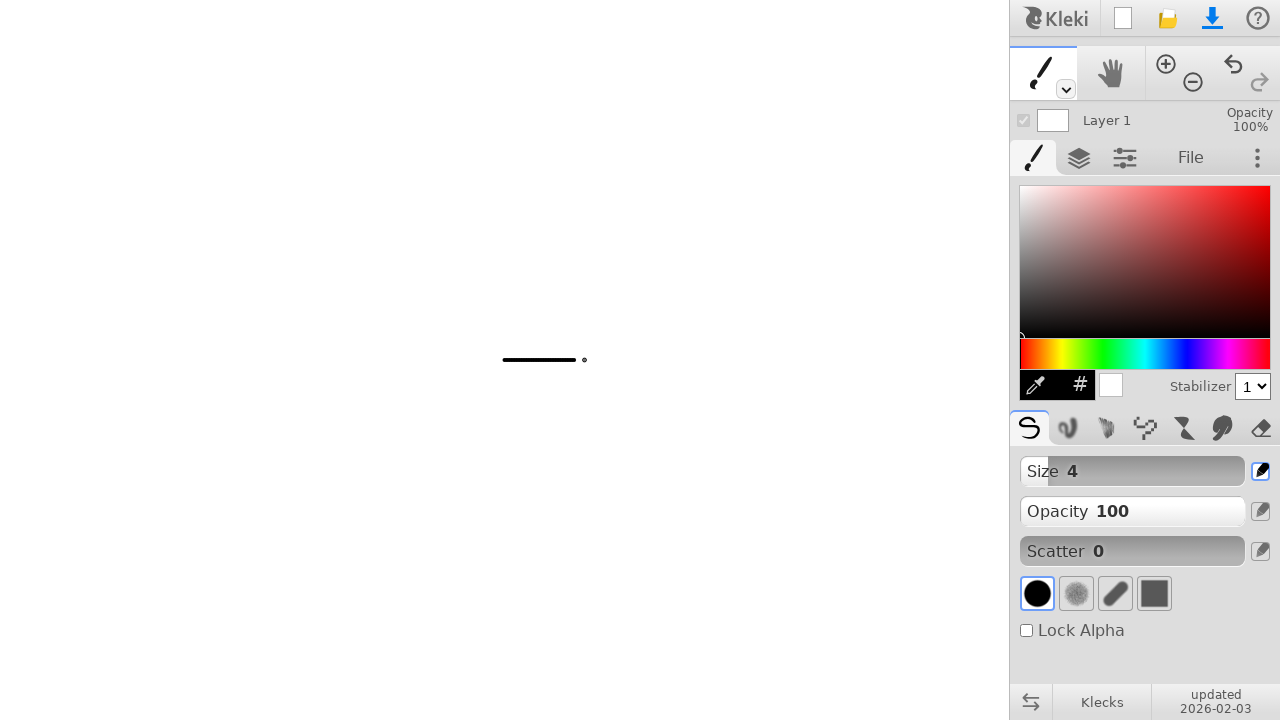

Drew vertical line downward on the right at (584, 440)
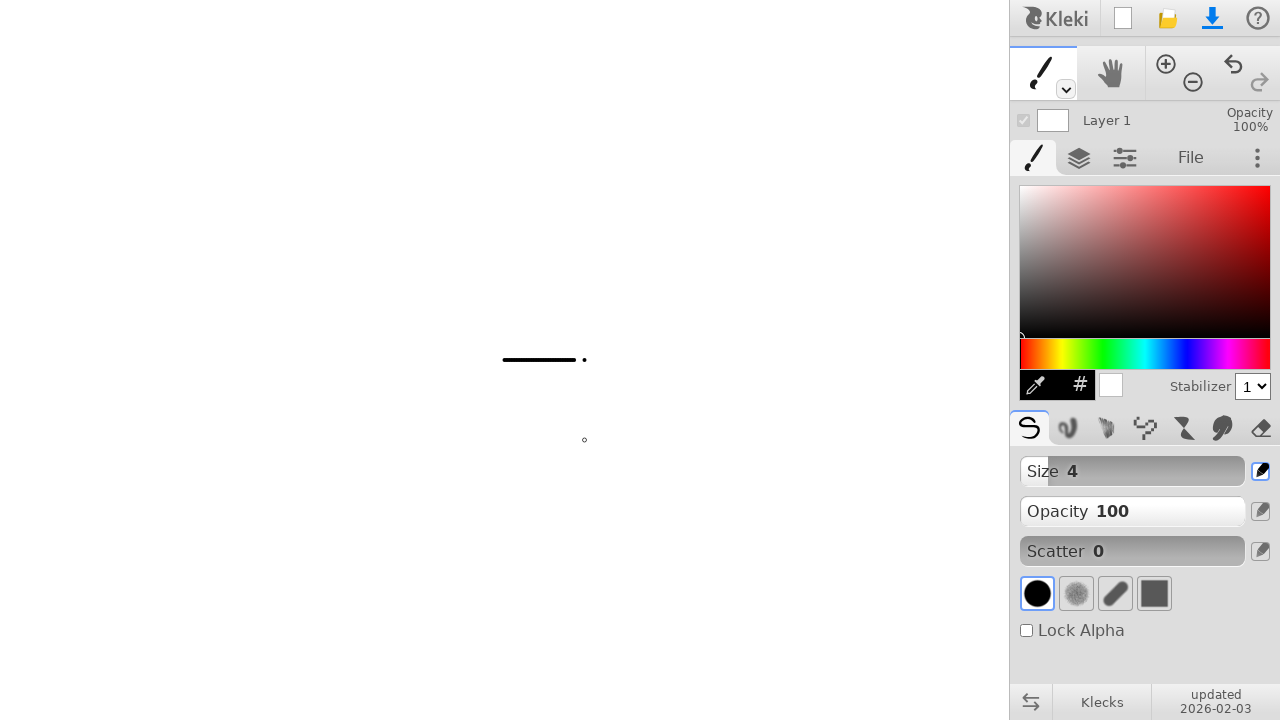

Released mouse button to complete second line at (584, 440)
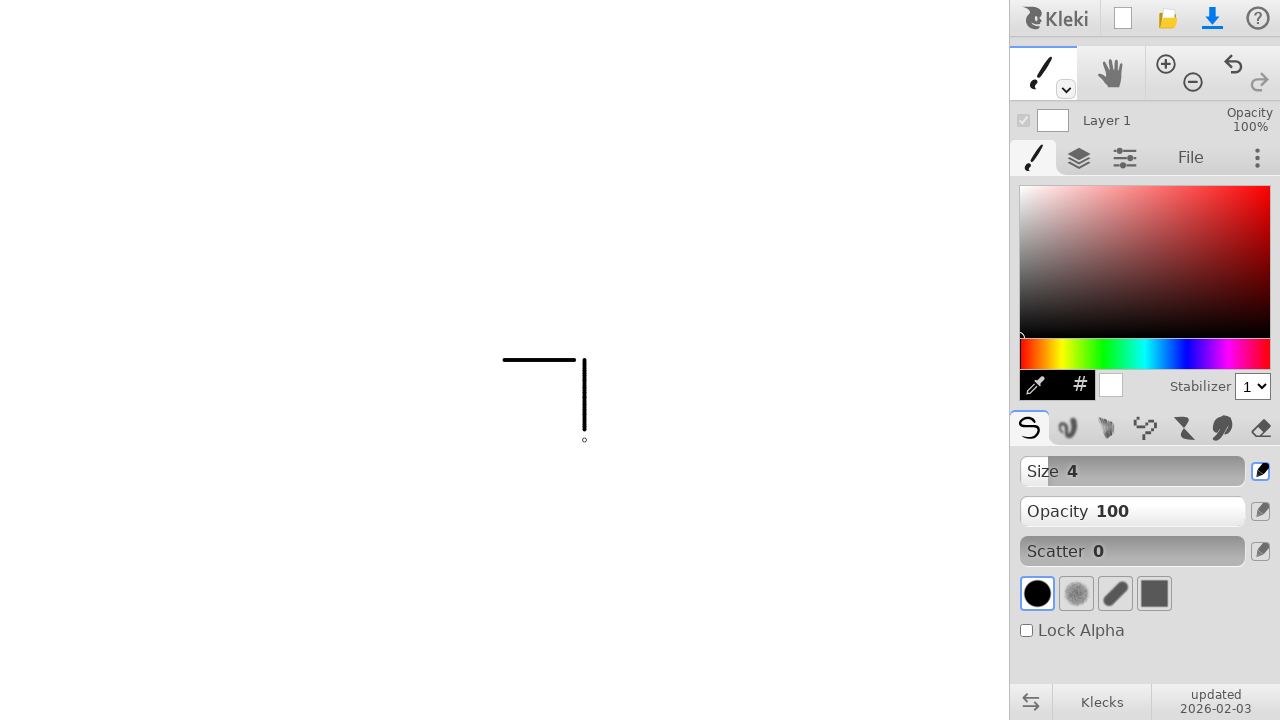

Moved mouse back to canvas center at (504, 360)
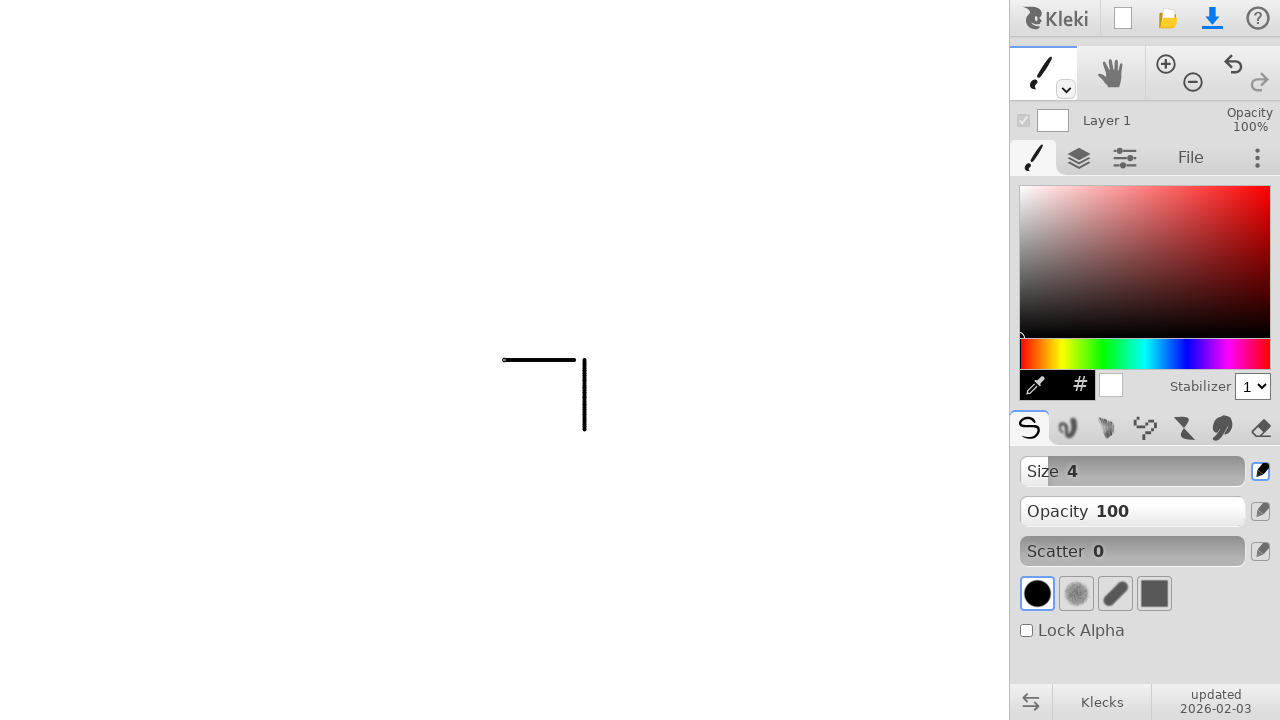

Pressed mouse button down to start third line at (504, 360)
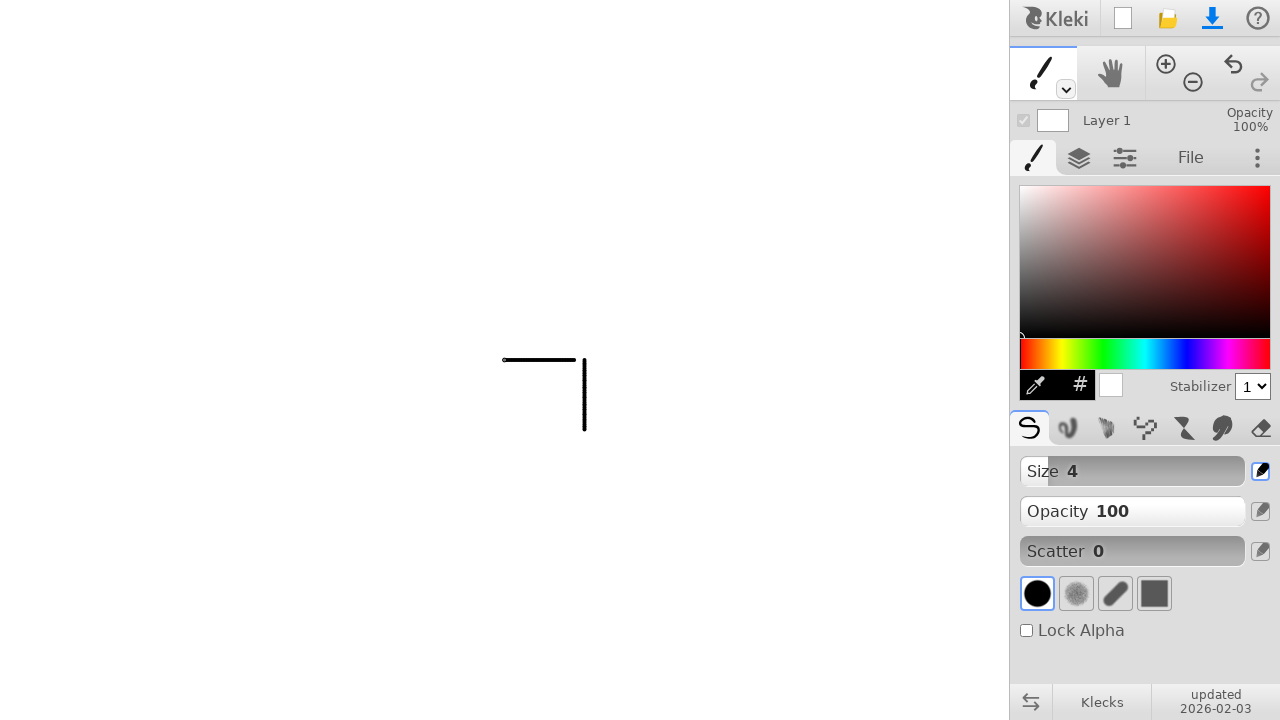

Drew vertical line downward on the left at (504, 440)
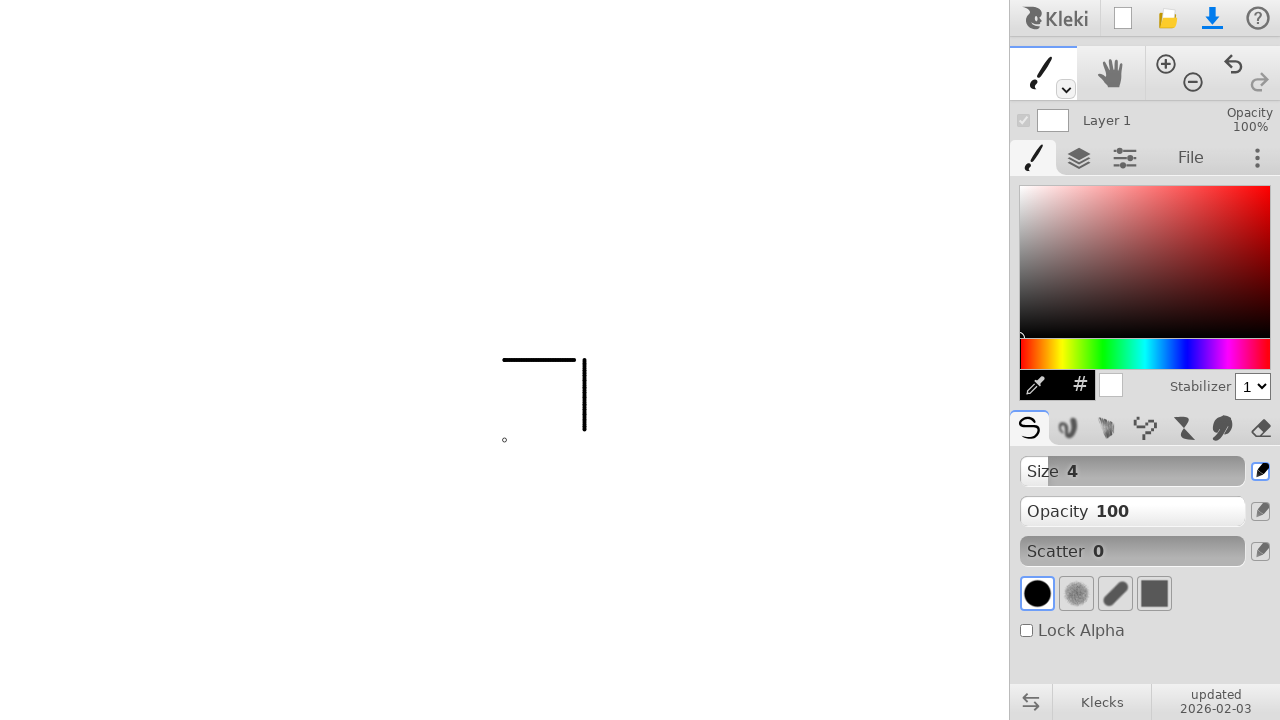

Released mouse button to complete third line at (504, 440)
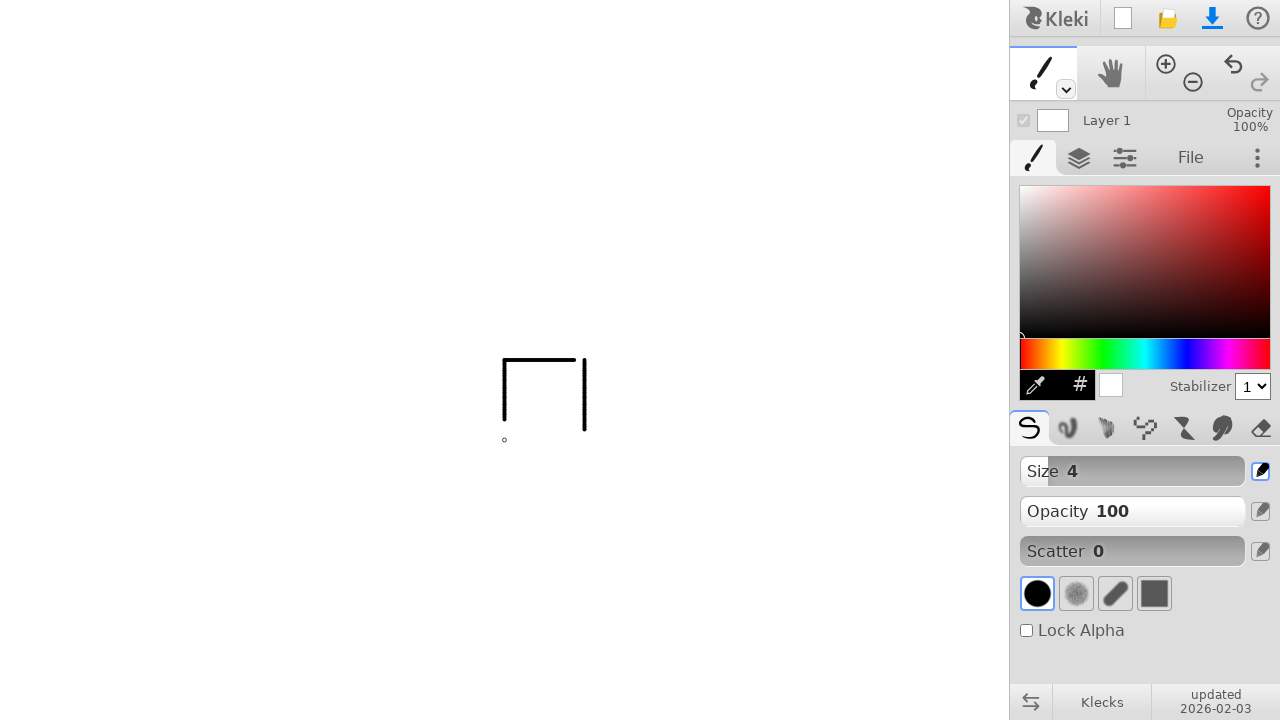

Moved mouse to bottom-left corner of square at (504, 440)
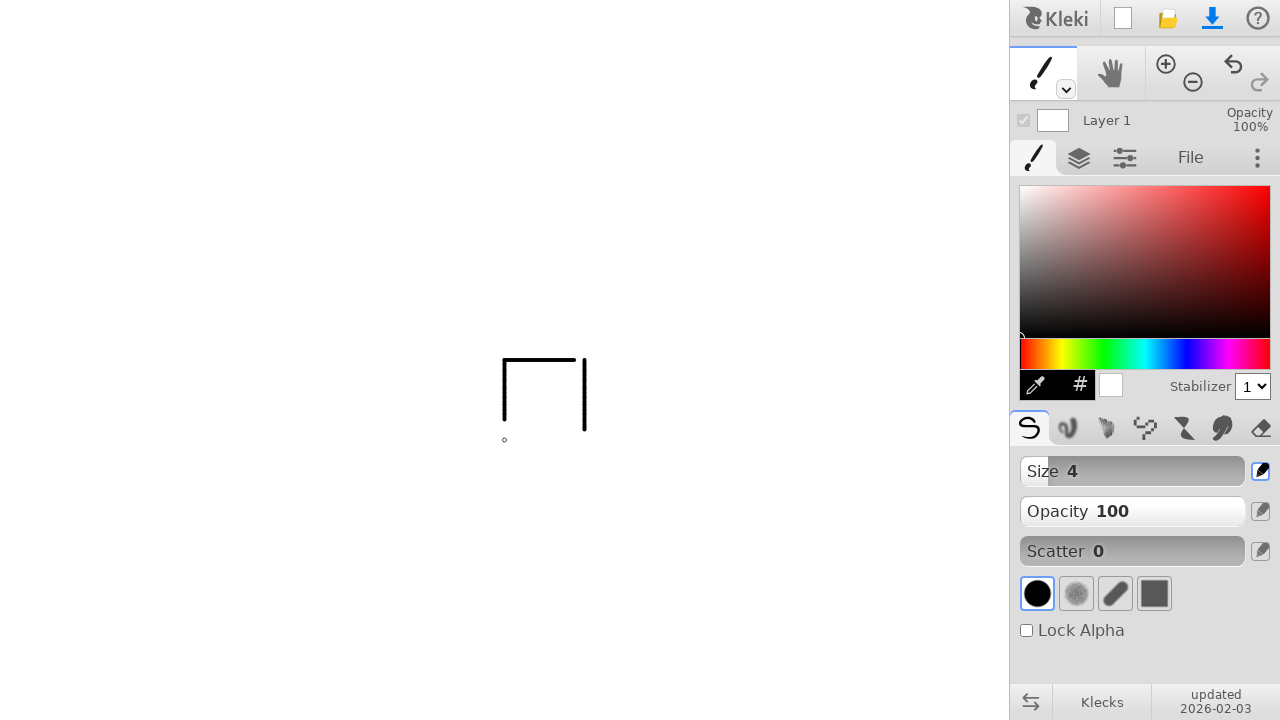

Pressed mouse button down to start fourth line at (504, 440)
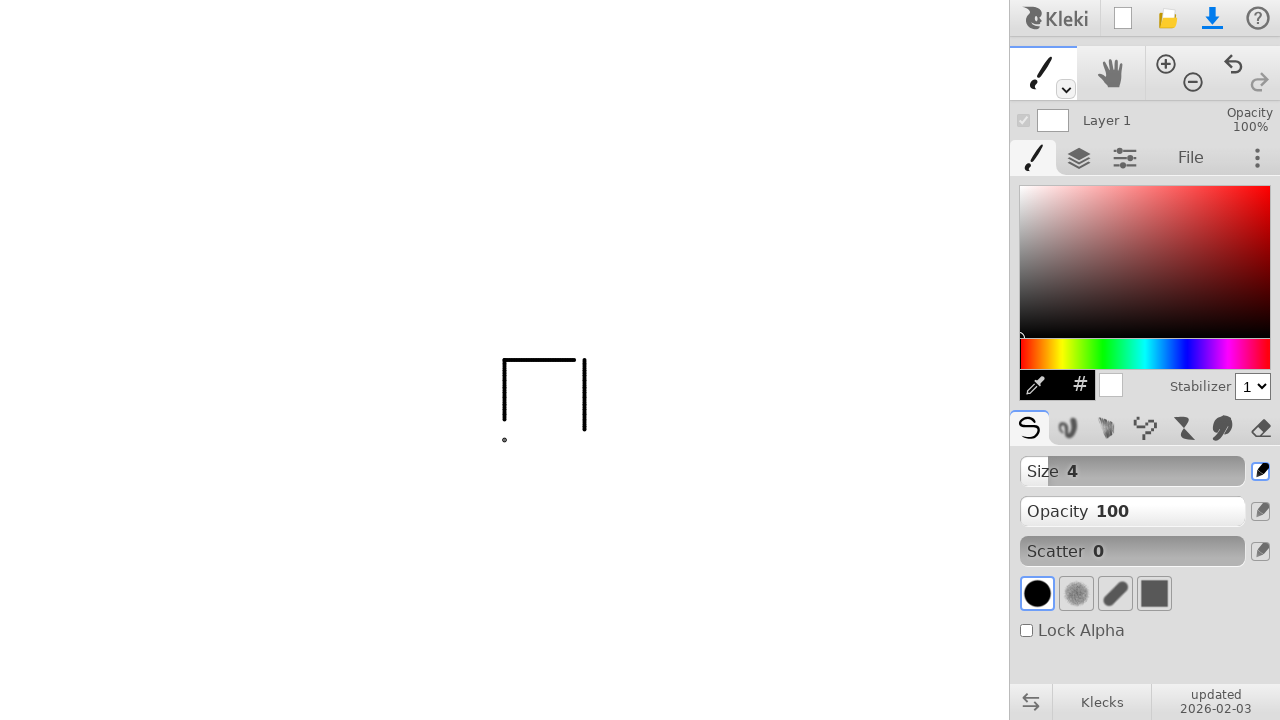

Drew horizontal line at bottom to complete square shape at (584, 440)
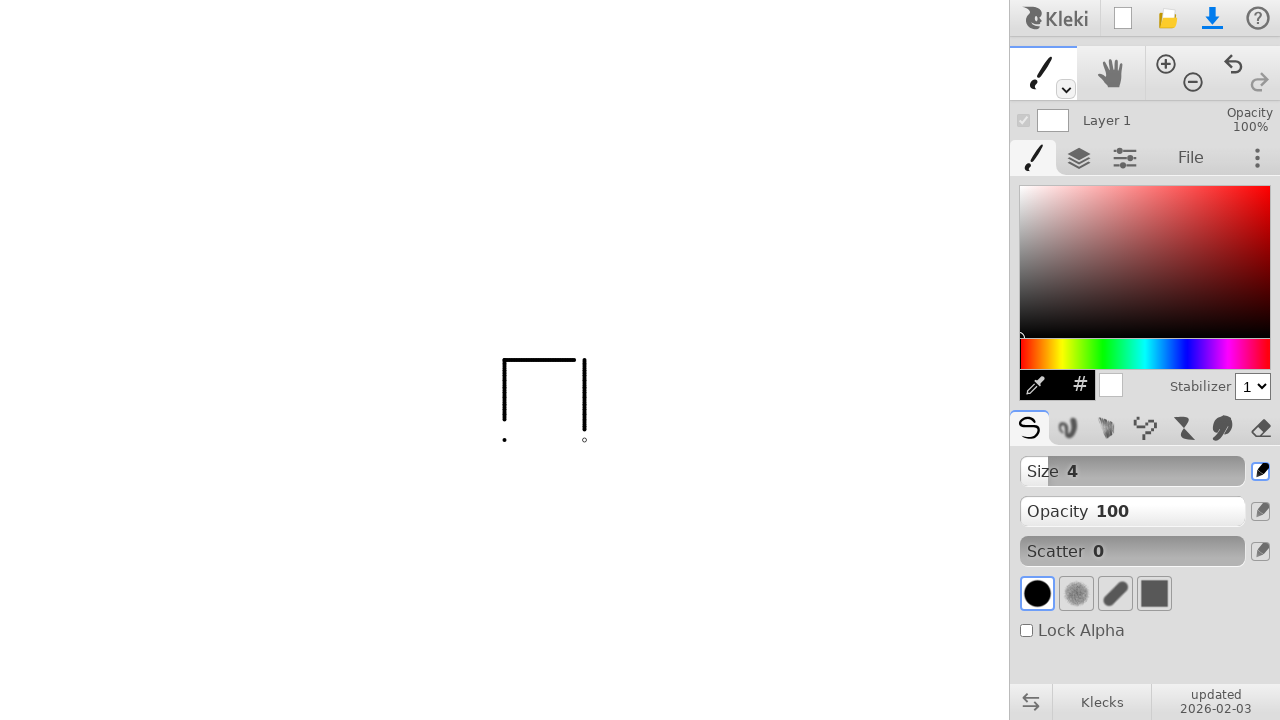

Released mouse button to complete square drawing at (584, 440)
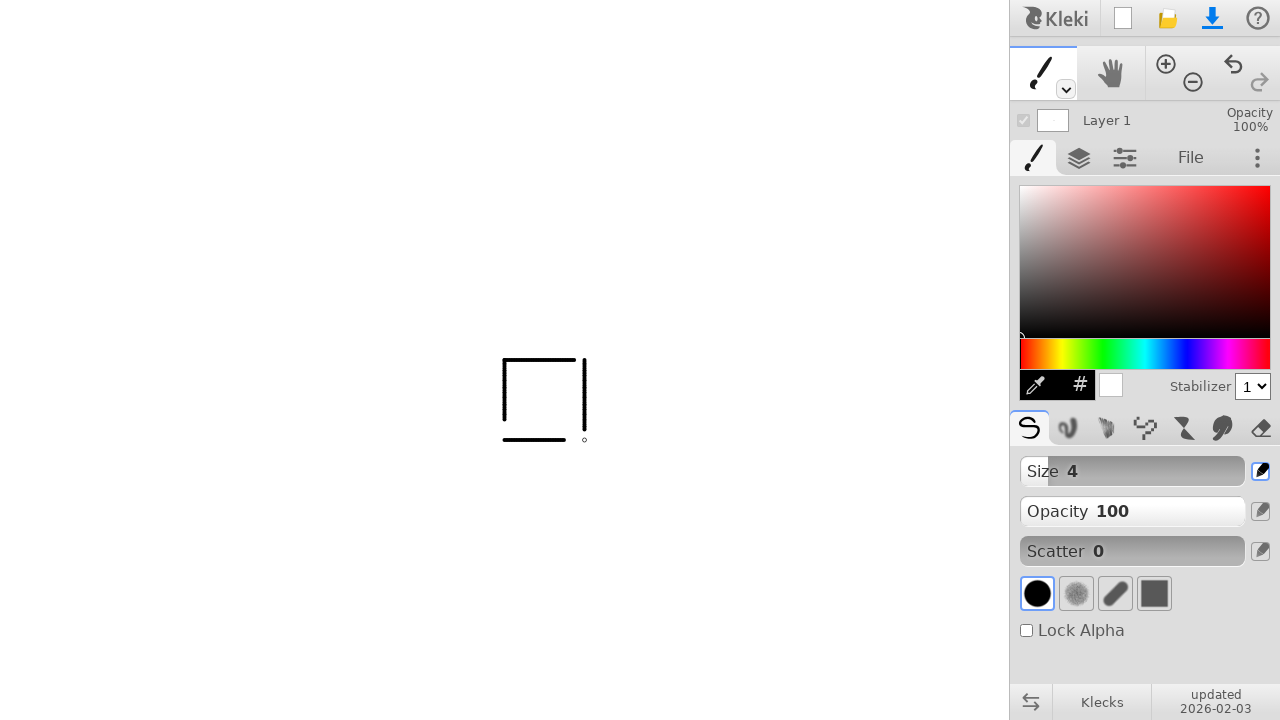

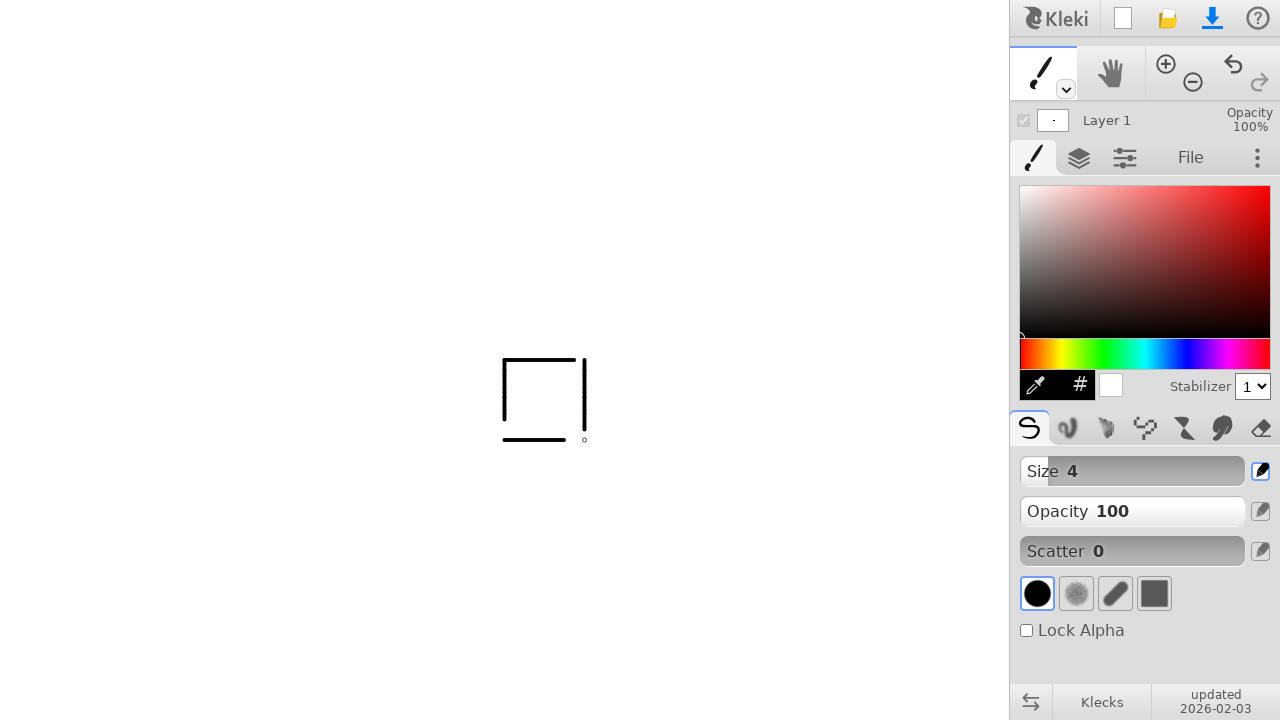